Navigates to testotomasyonu.com homepage and verifies the URL contains "testotomasyonu"

Starting URL: https://www.testotomasyonu.com

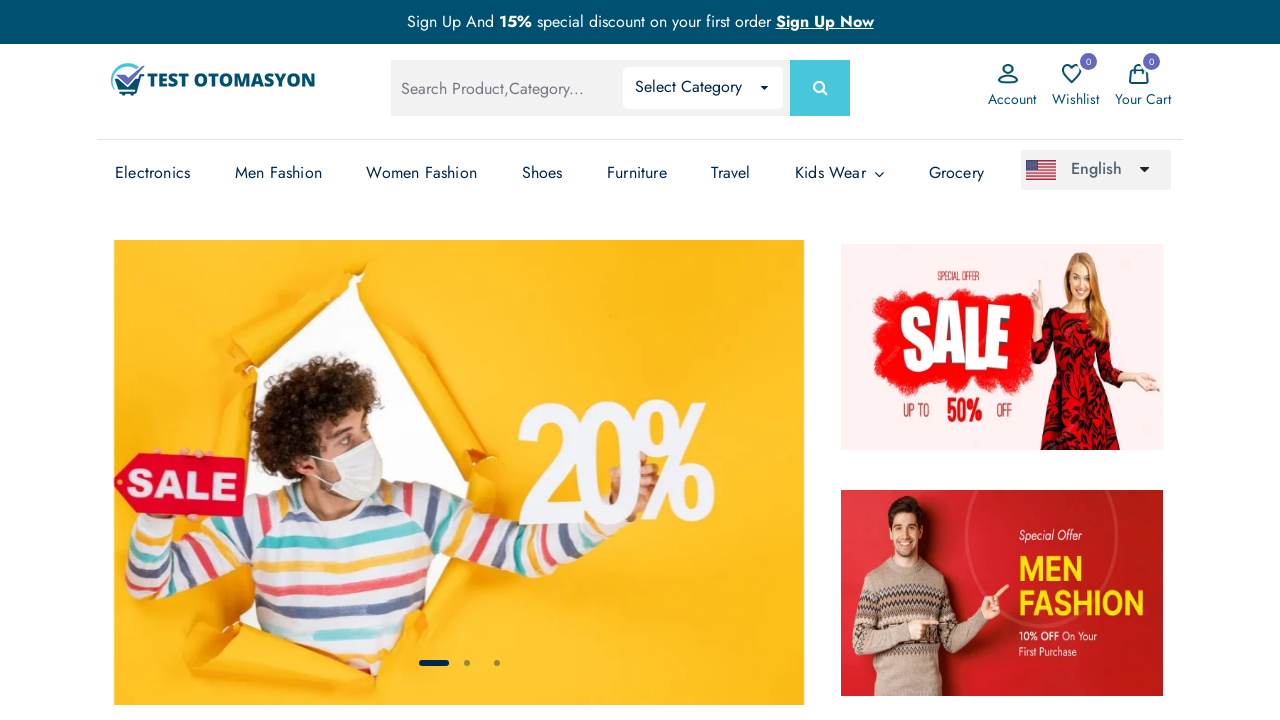

Verified URL contains 'testotomasyonu'
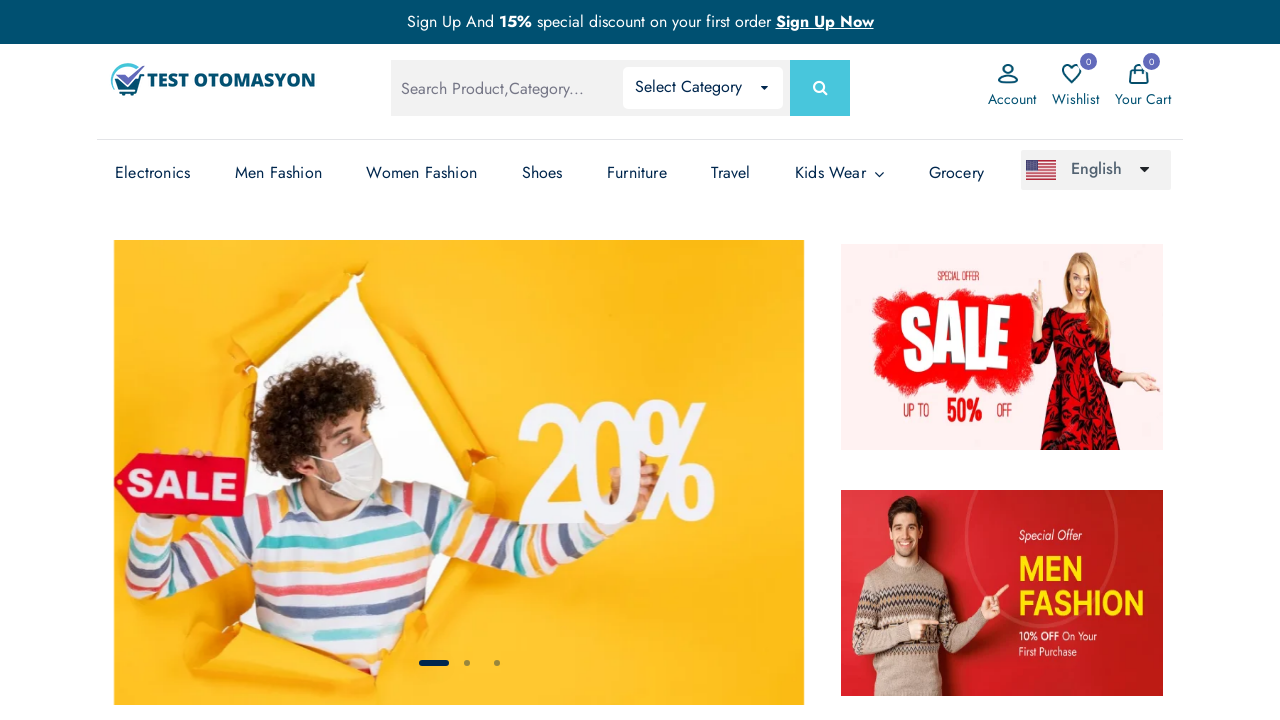

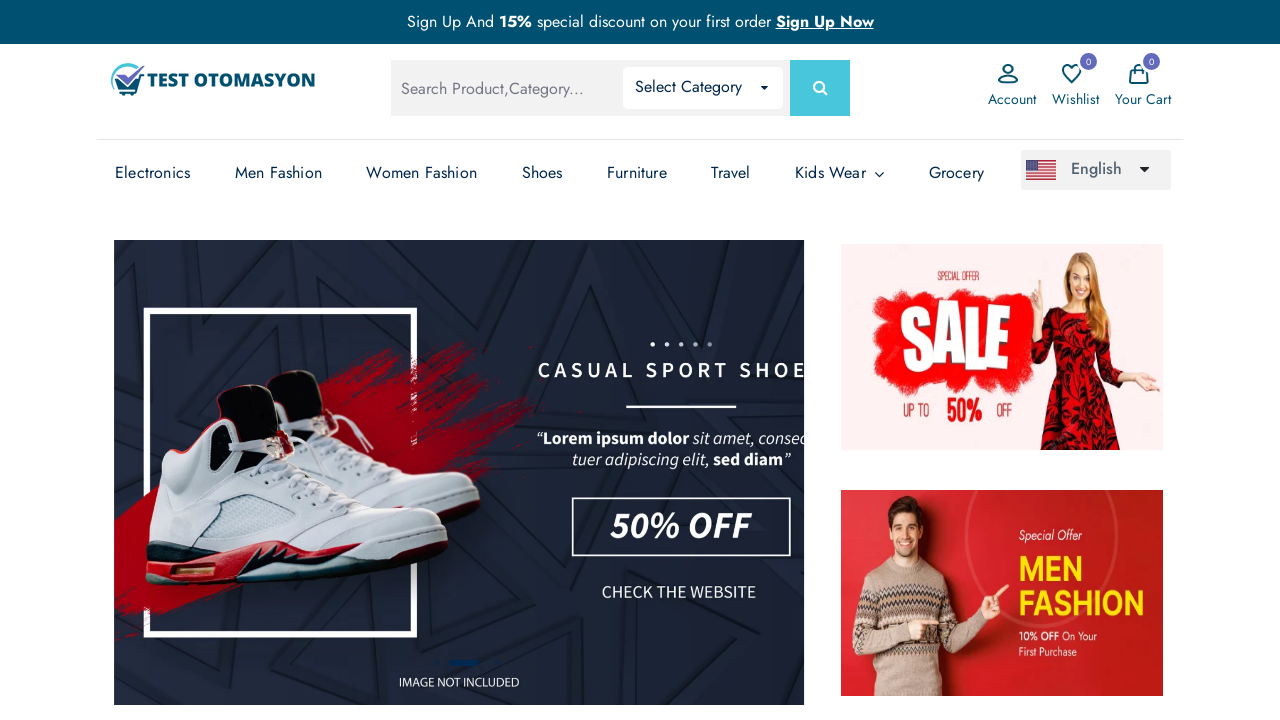